Tests table sorting by clicking the Due column header twice to sort in descending order

Starting URL: http://the-internet.herokuapp.com/tables

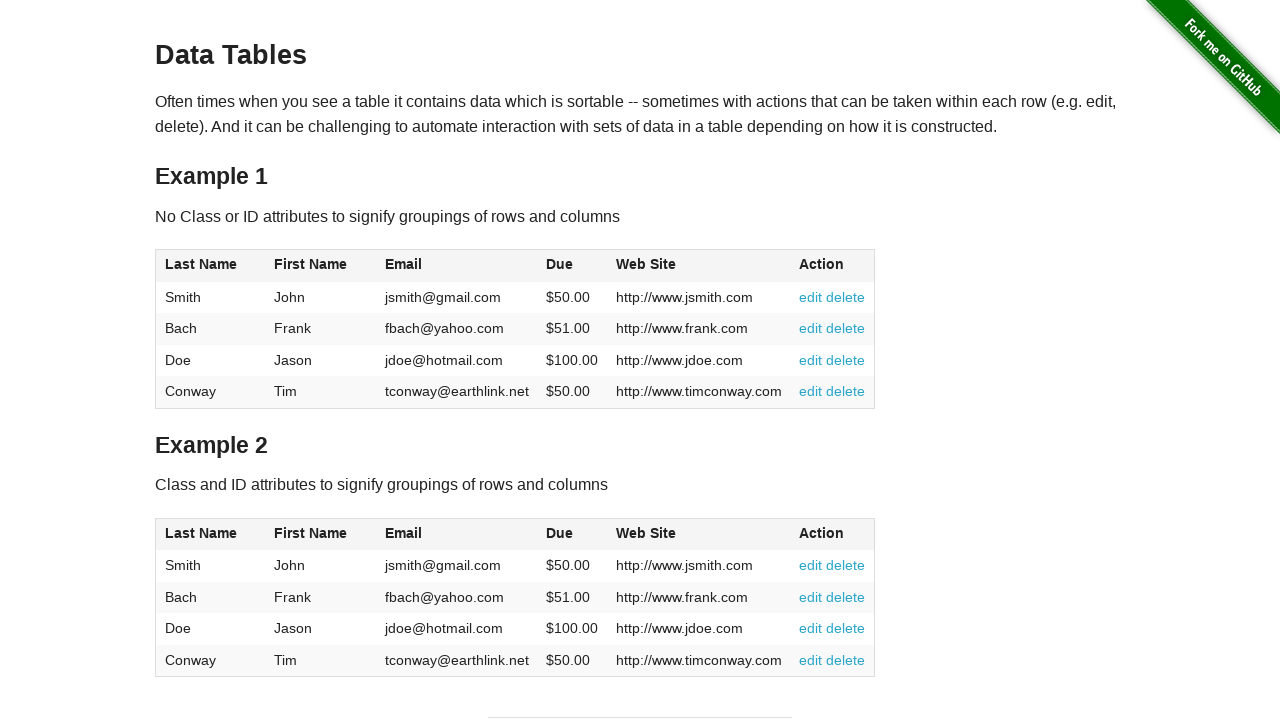

Clicked Due column header first time to sort ascending at (572, 266) on #table1 thead tr th:nth-of-type(4)
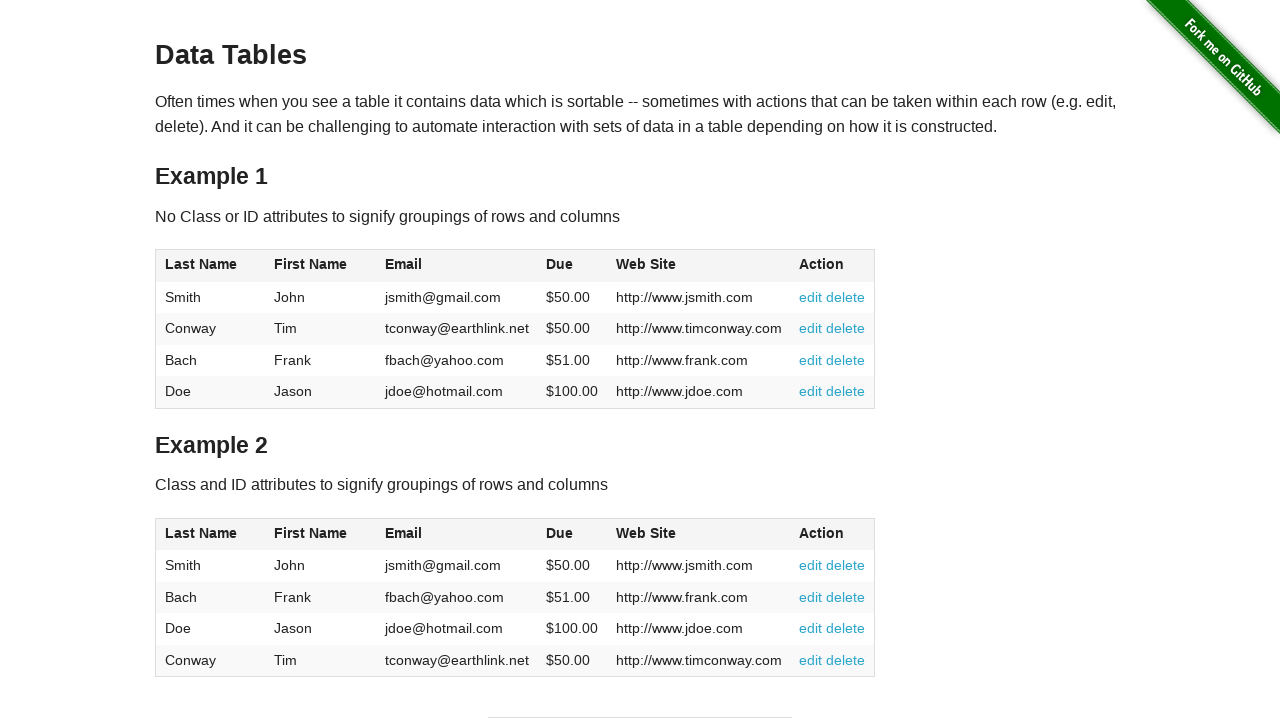

Clicked Due column header second time to sort descending at (572, 266) on #table1 thead tr th:nth-of-type(4)
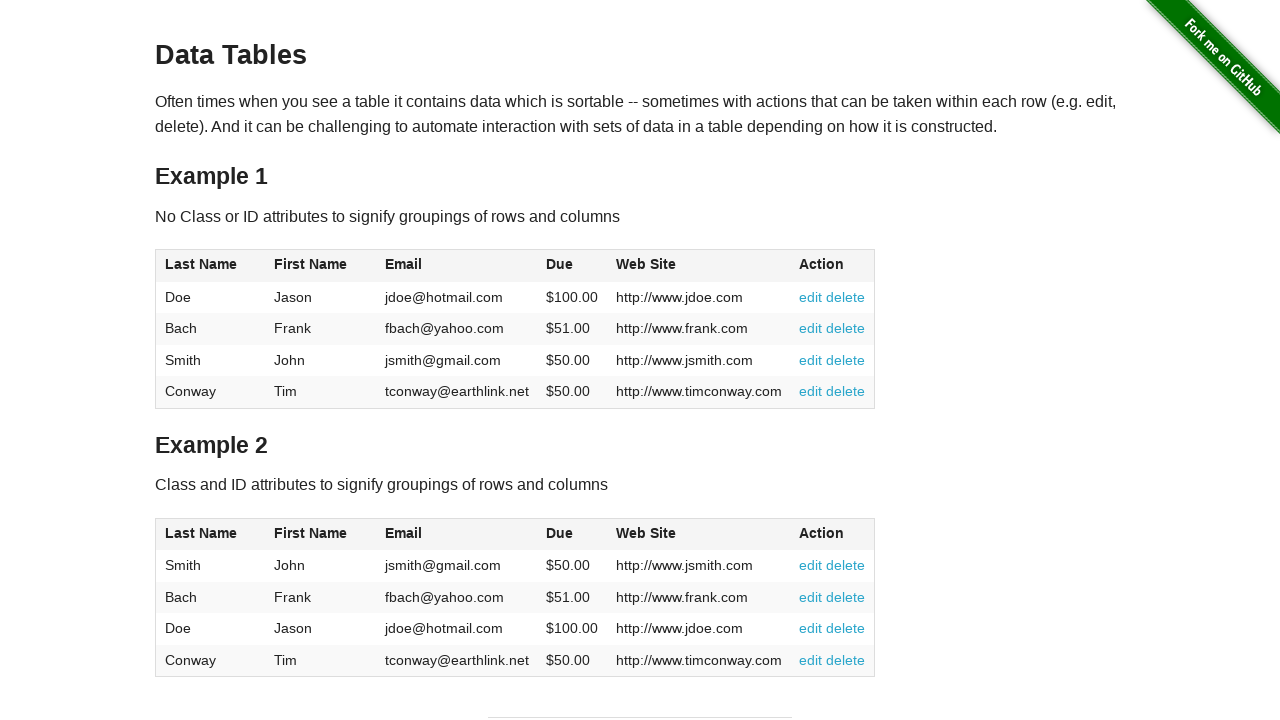

Verified Due column cells are present in table
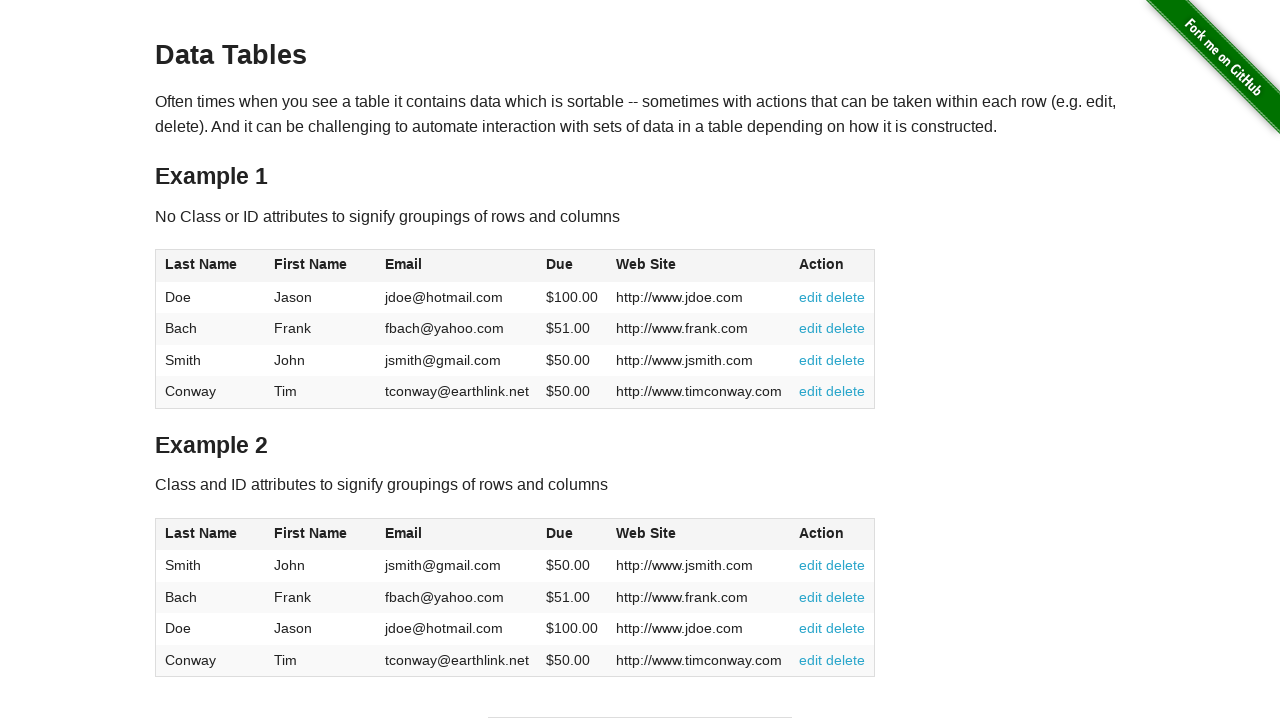

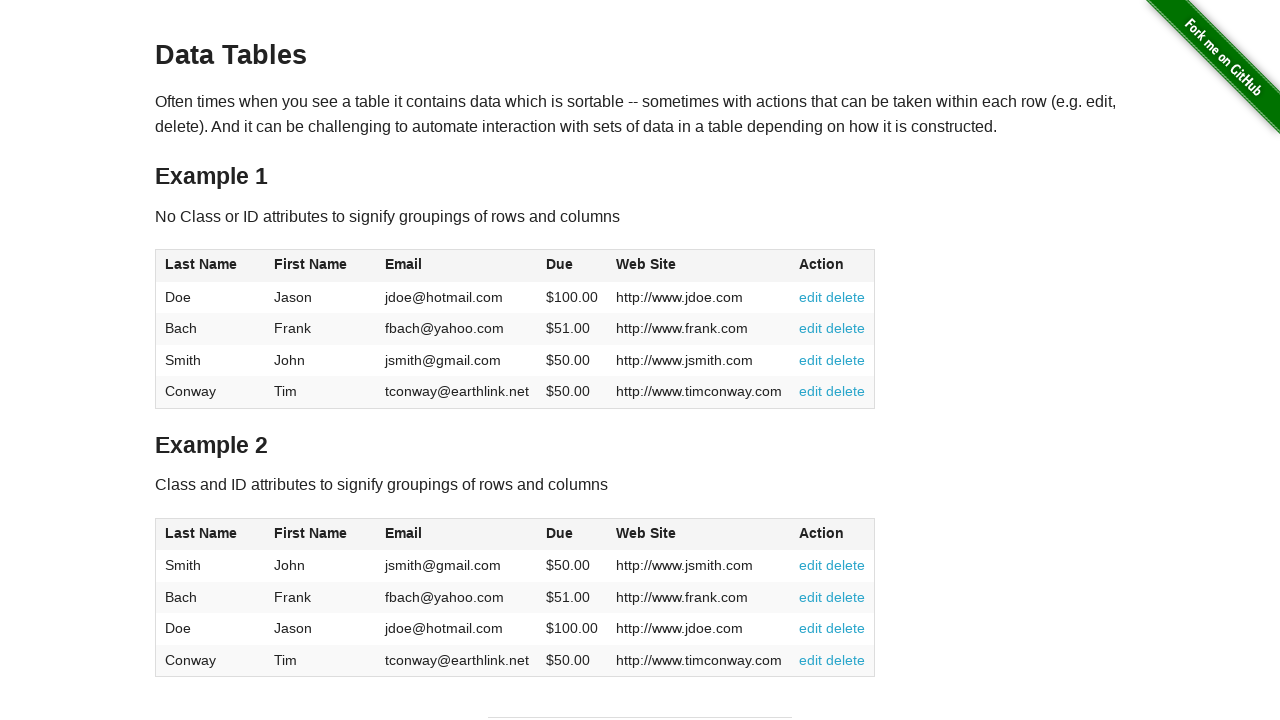